Tests typing into an email field within a container element

Starting URL: https://qavbox.github.io/demo/signup/

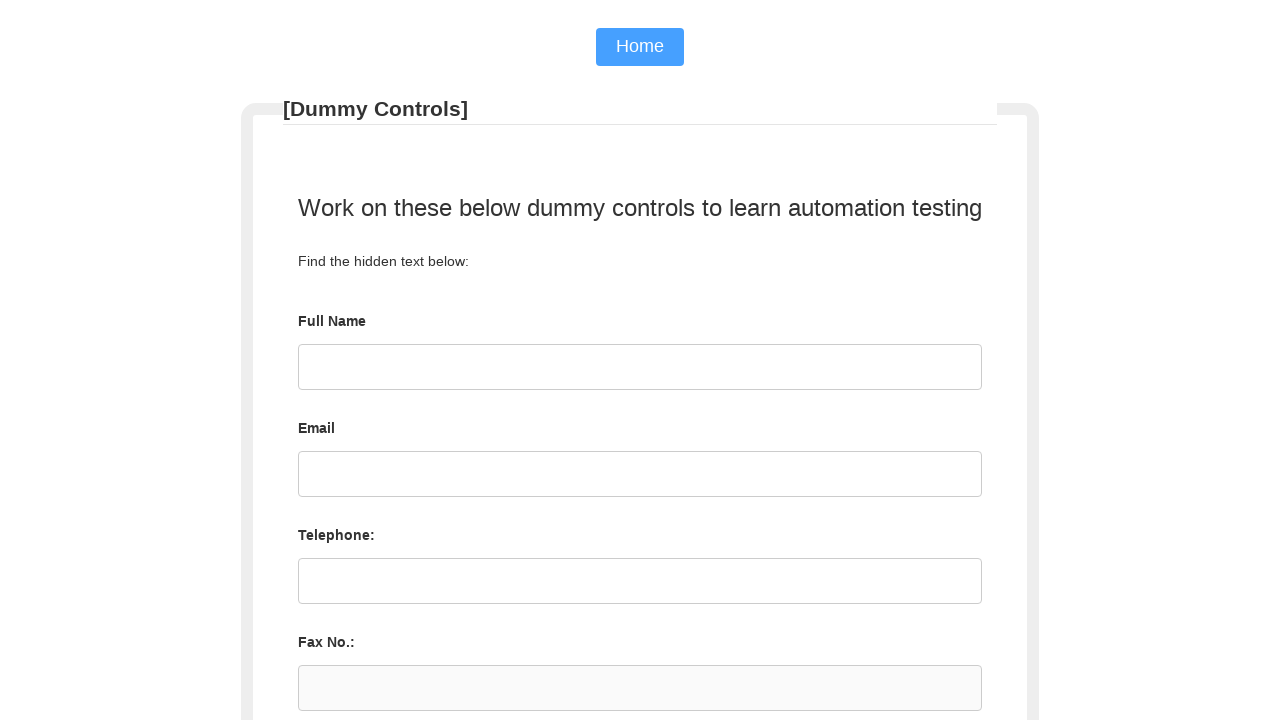

Navigated to signup page
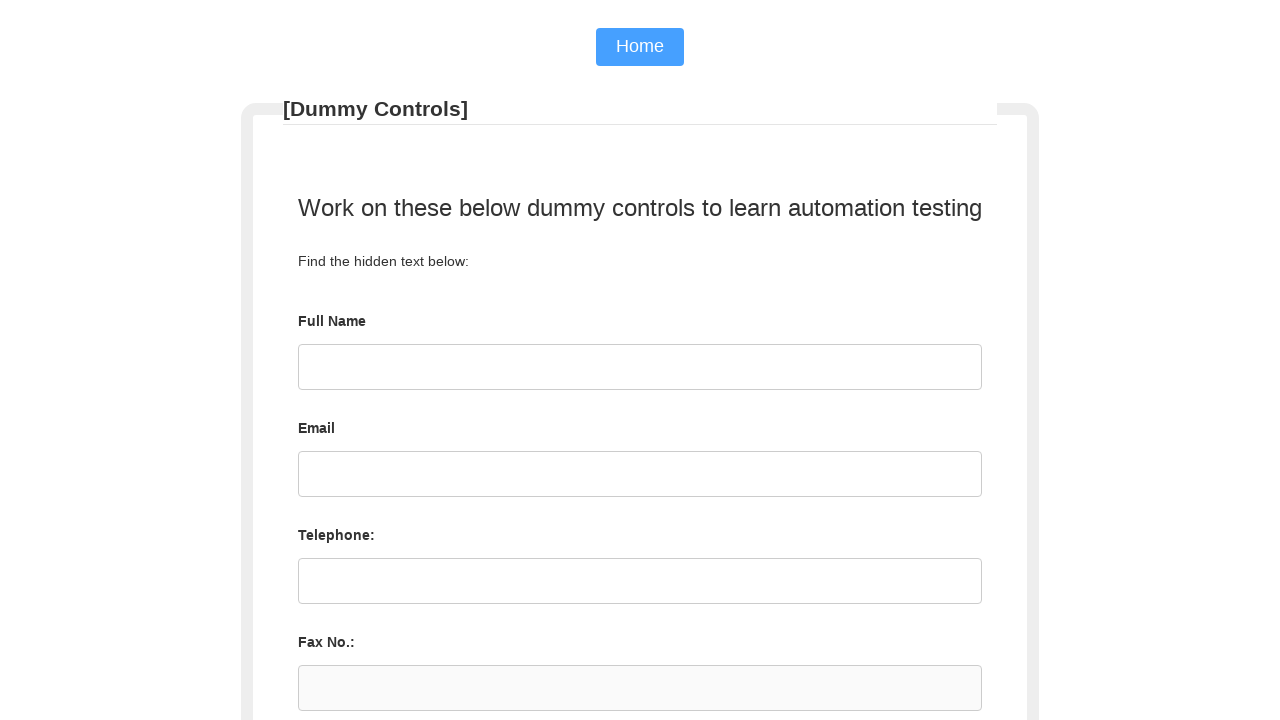

Typed email 'auu.auu@gmail.com' into email field within container element on #container #email
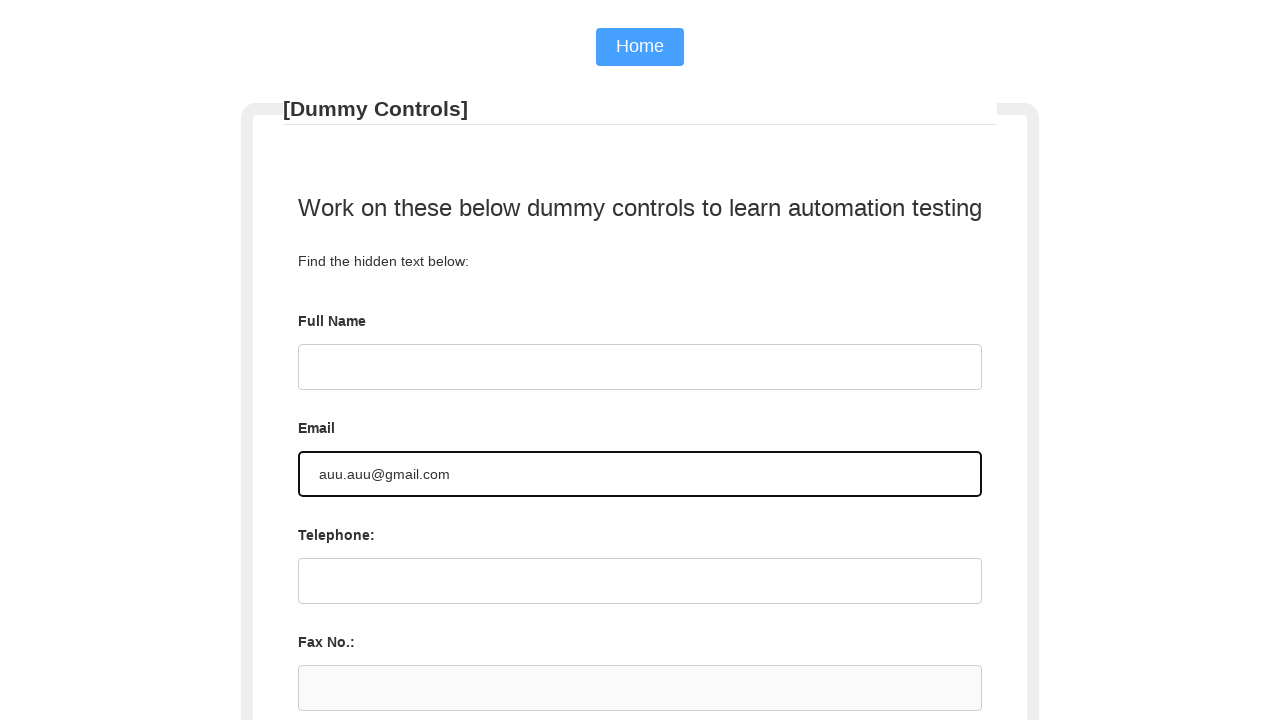

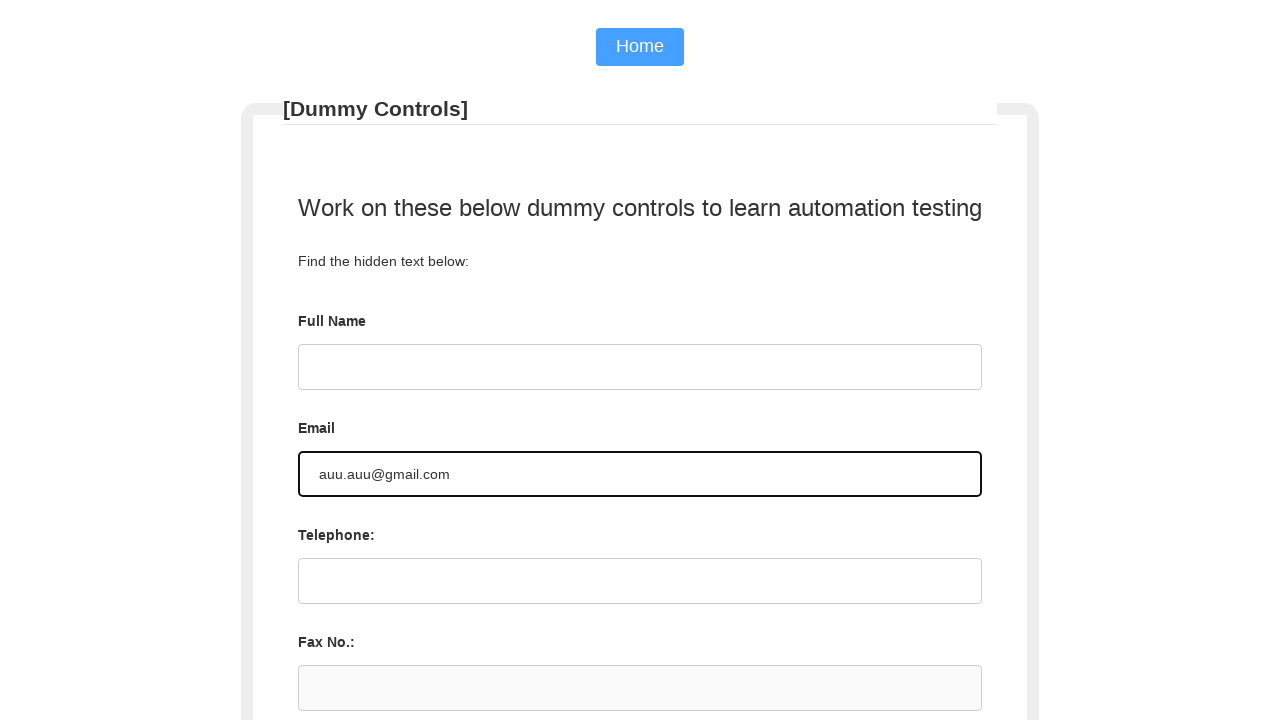